Navigates to Telerik homepage and verifies the URL contains "telerik"

Starting URL: https://www.telerik.com/

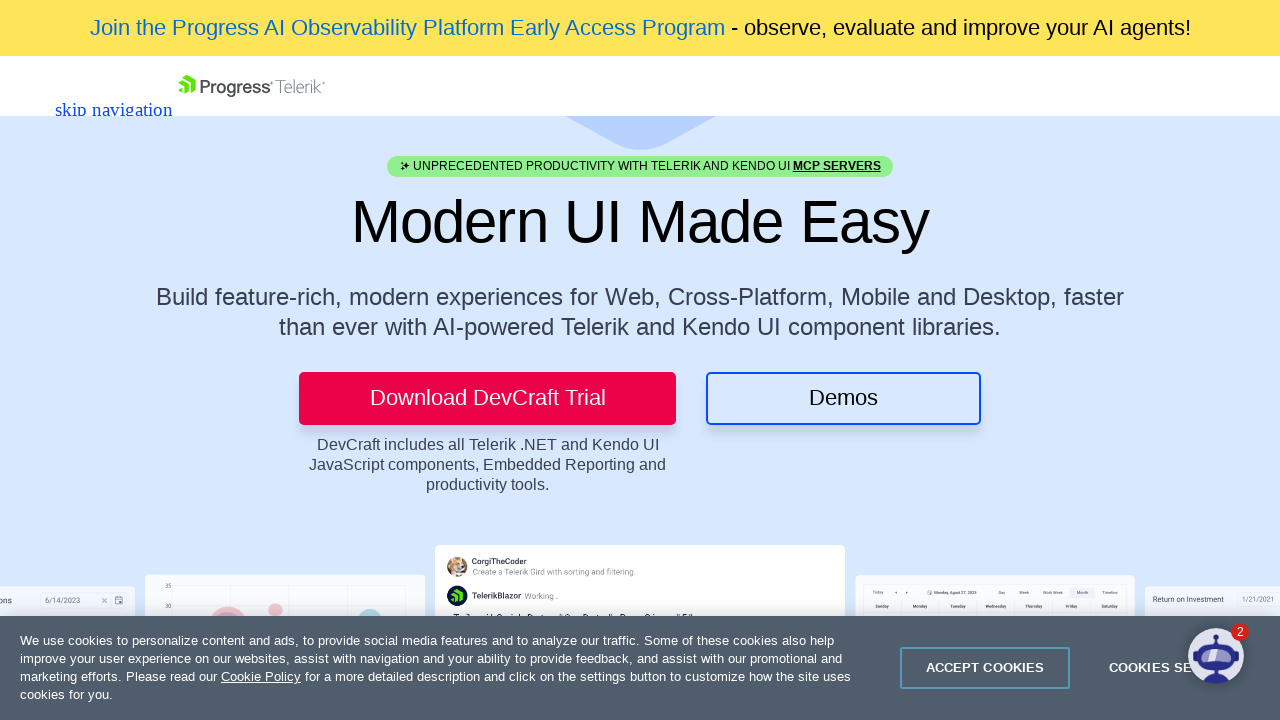

Navigated to Telerik homepage
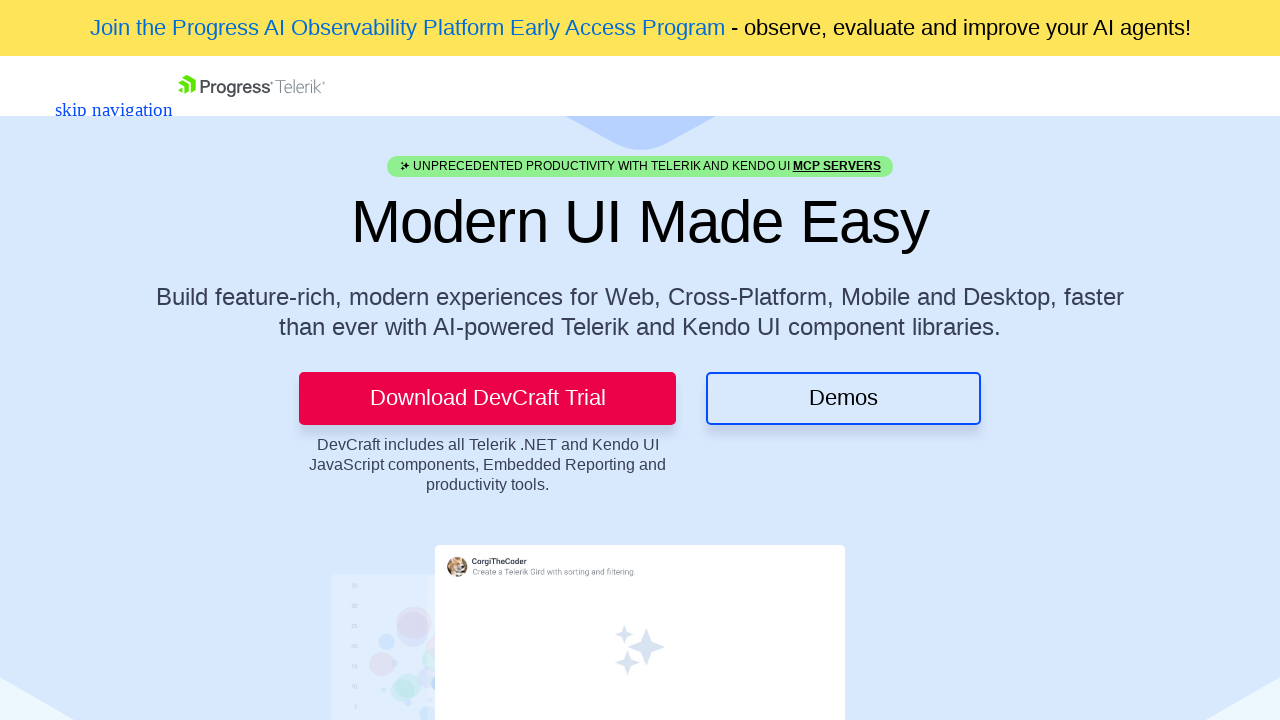

Verified URL contains 'telerik'
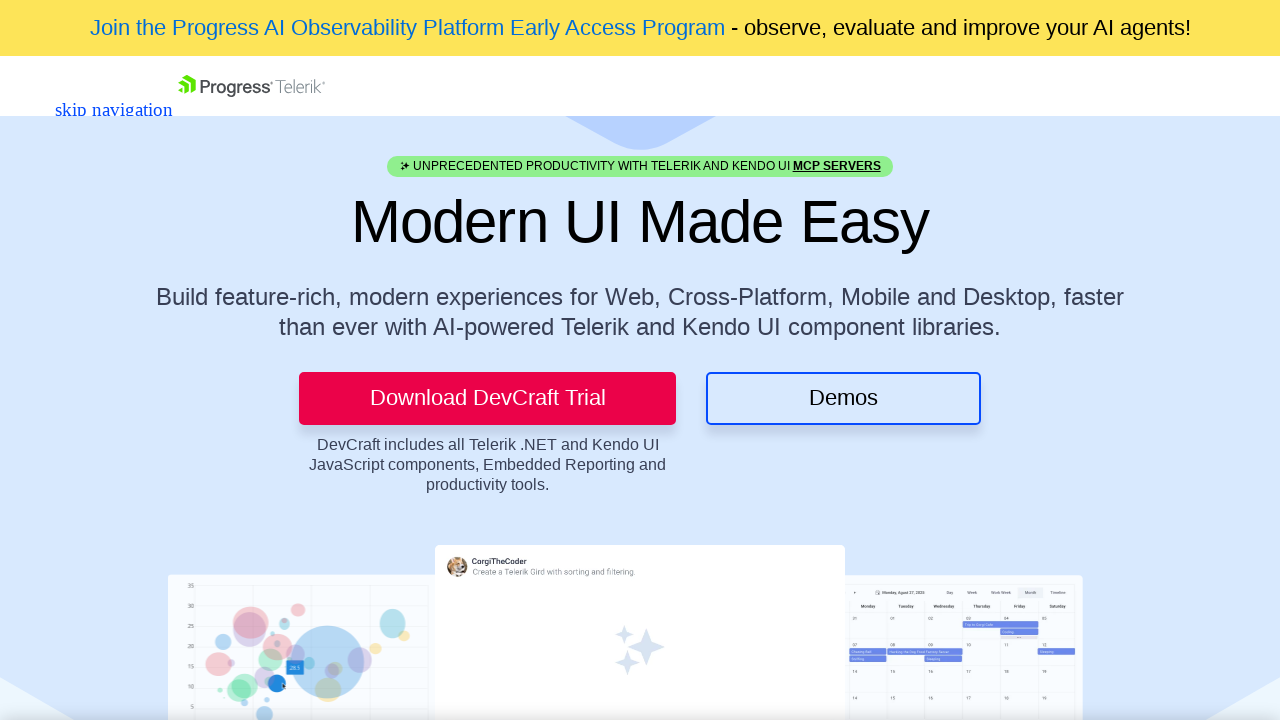

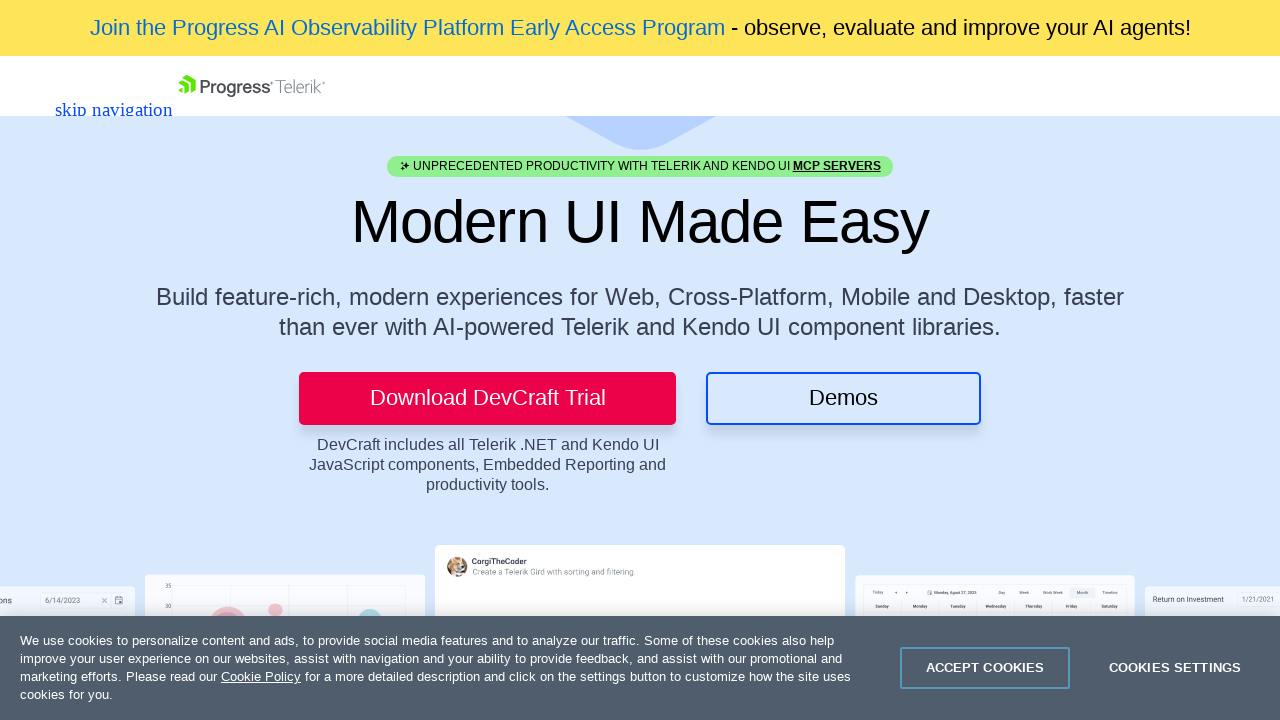